Navigates to the L'Oreal Paris India hair care page and verifies the page loads successfully by maximizing the browser window.

Starting URL: https://www.lorealparis.co.in/hair-care

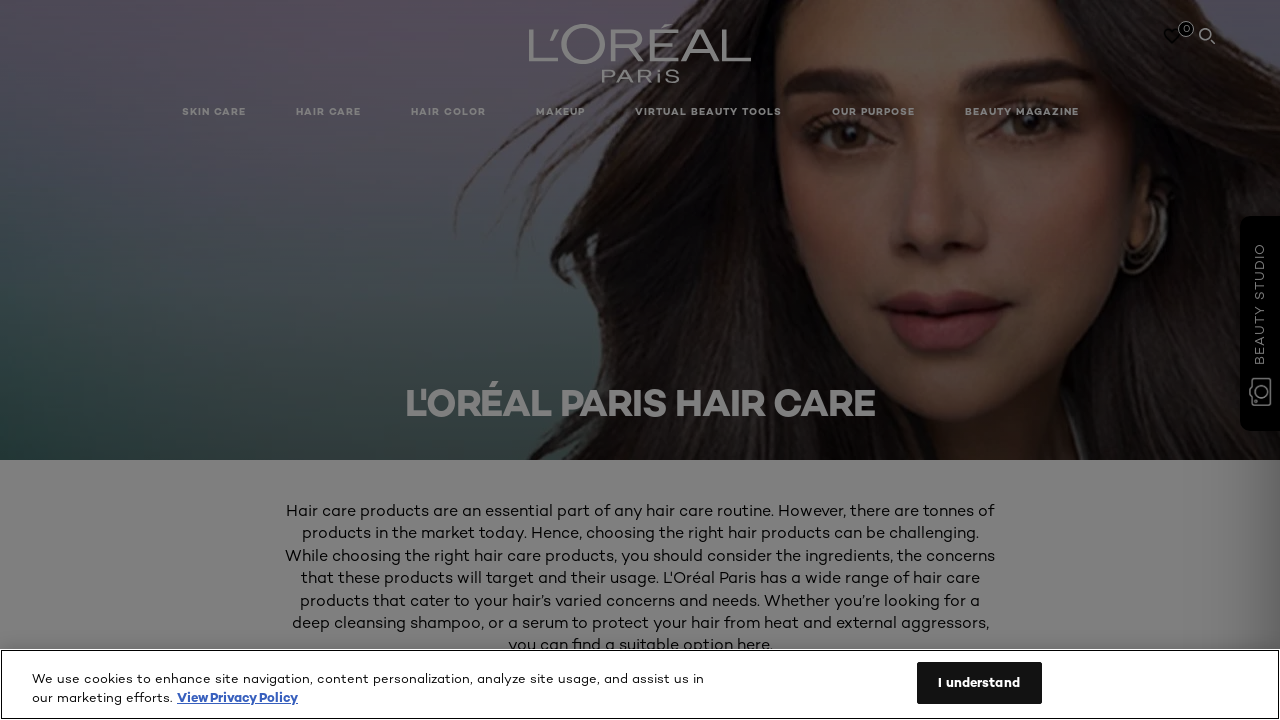

Set viewport to 1920x1080 to maximize browser window
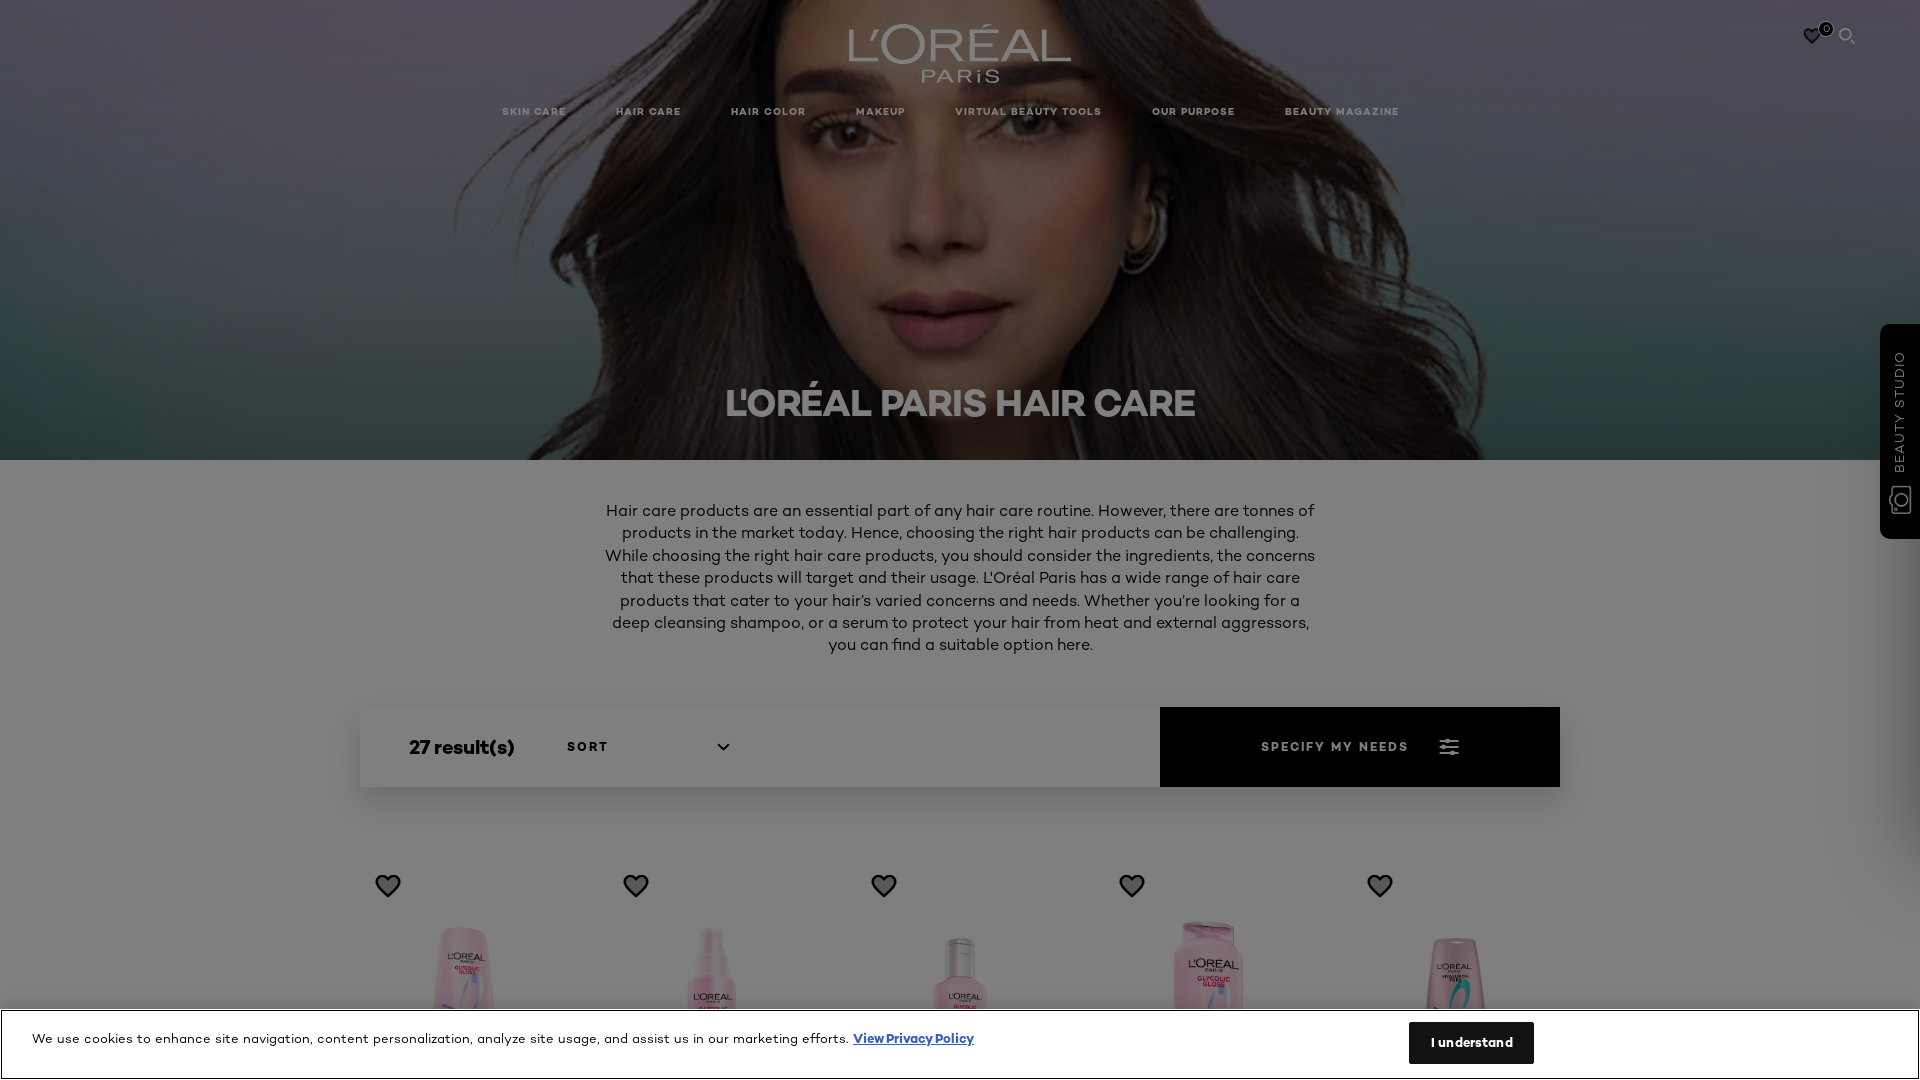

L'Oreal Paris India hair care page loaded successfully
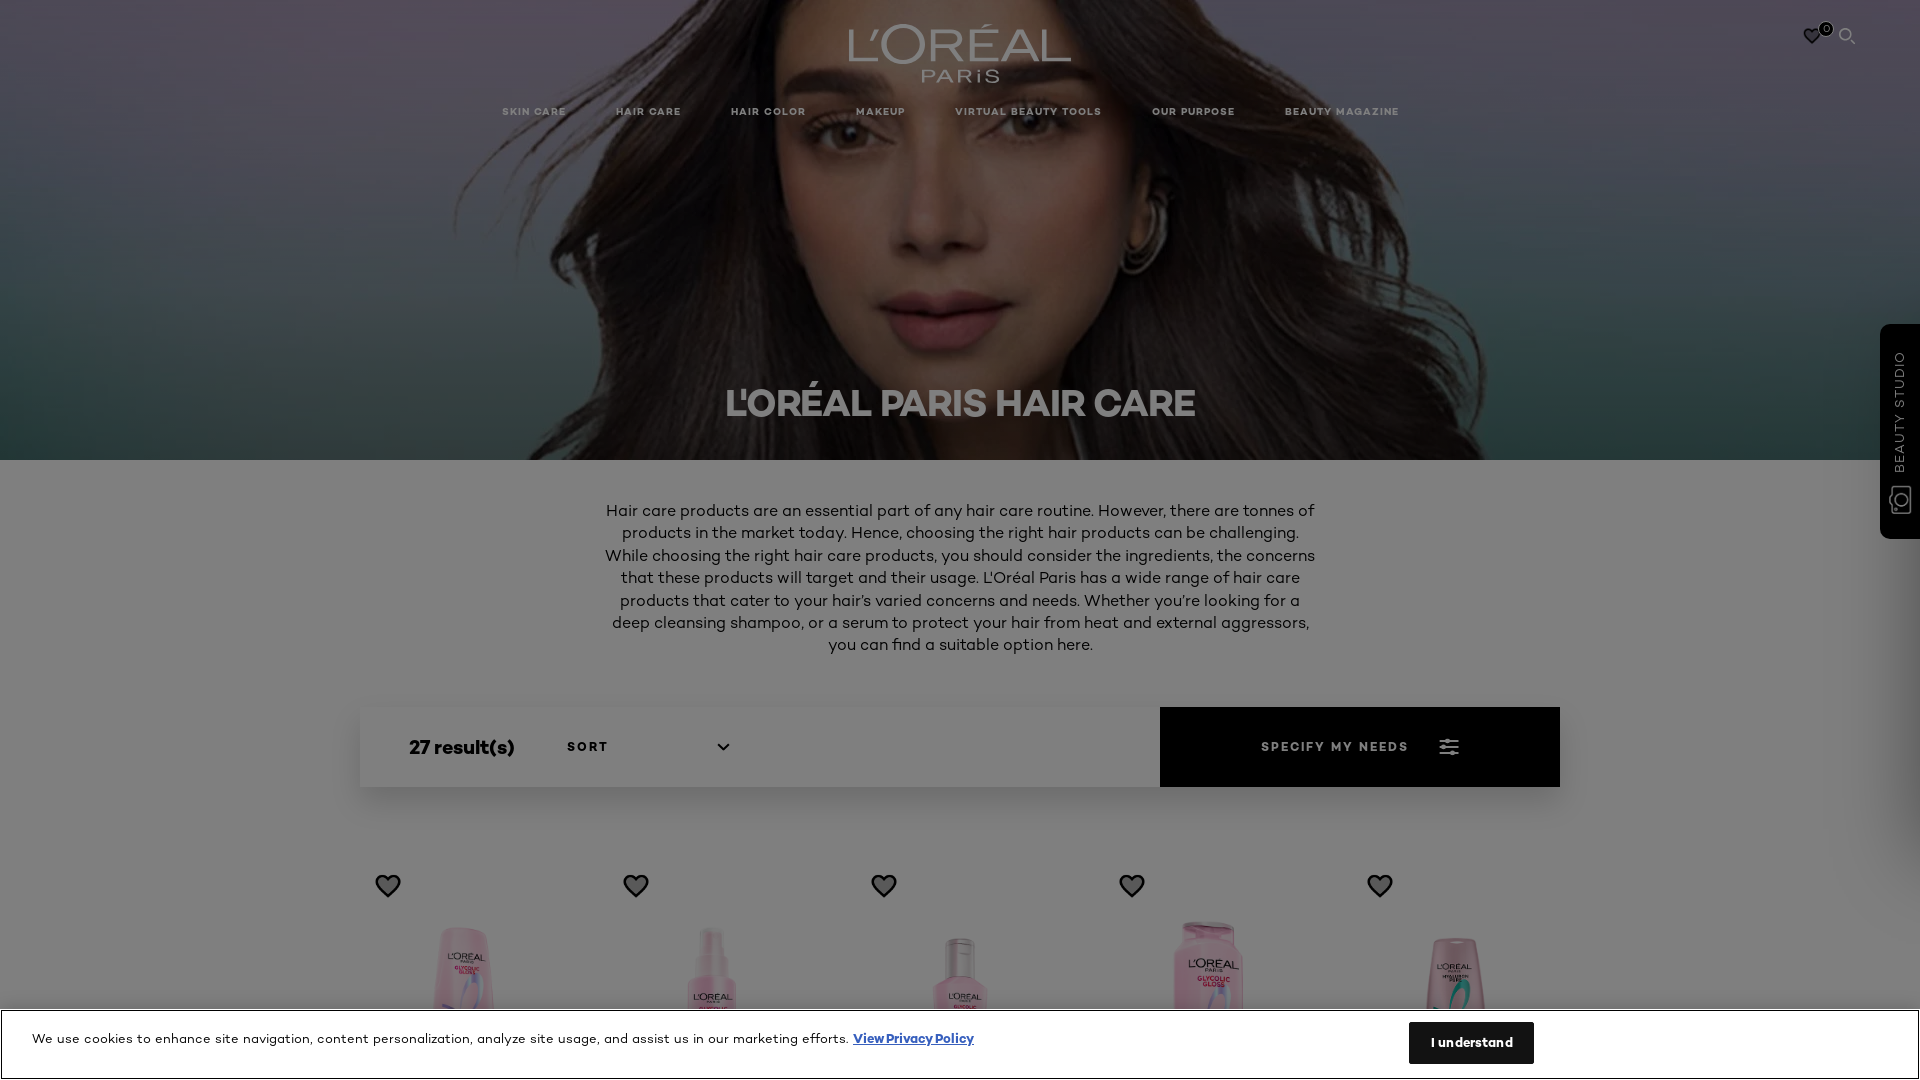

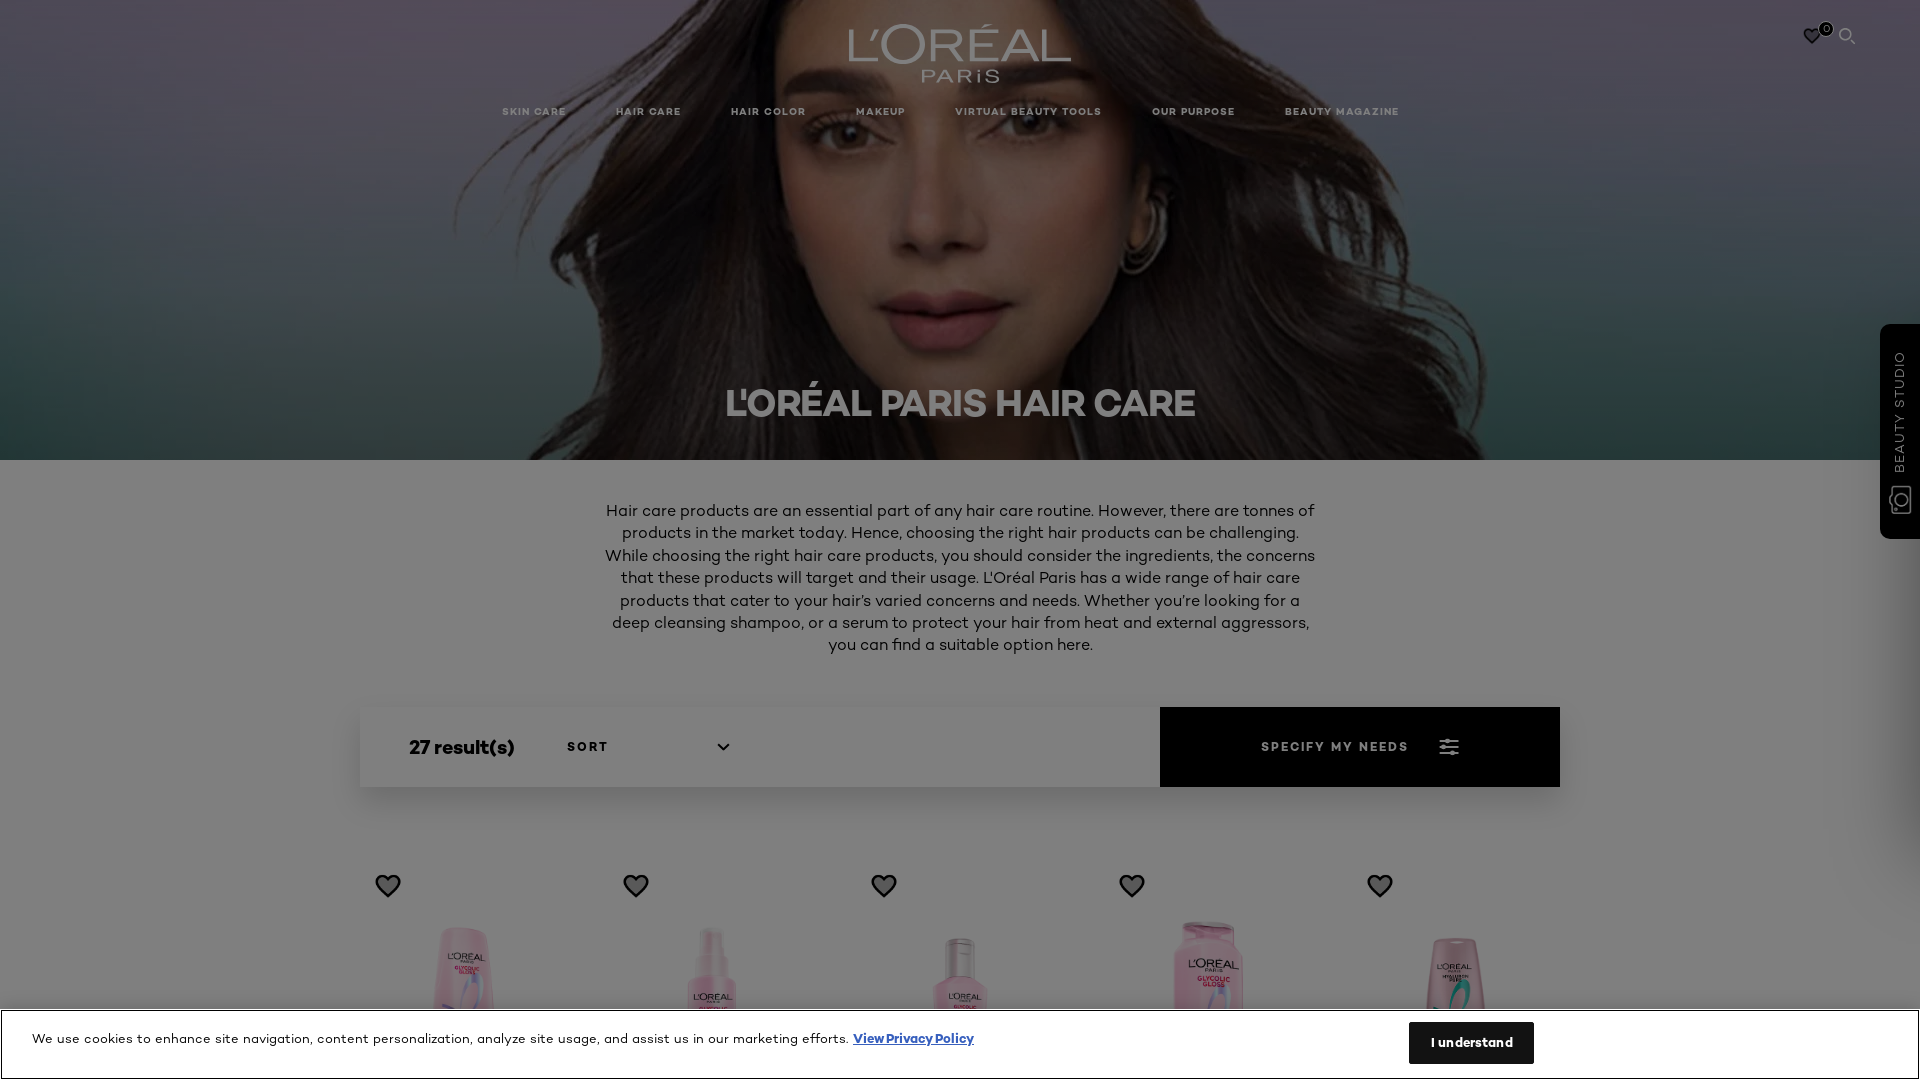